Navigates to the DemoQA web tables page and clicks on the search box element

Starting URL: https://demoqa.com/webtables

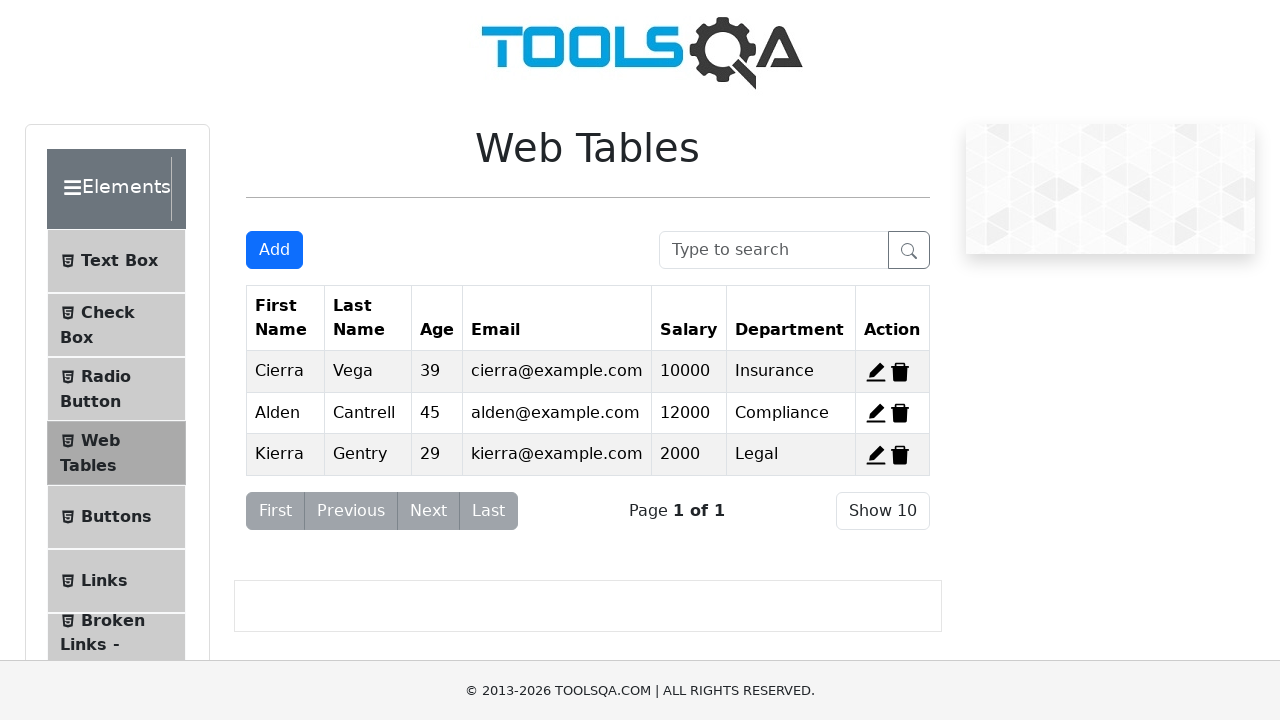

Navigated to DemoQA web tables page
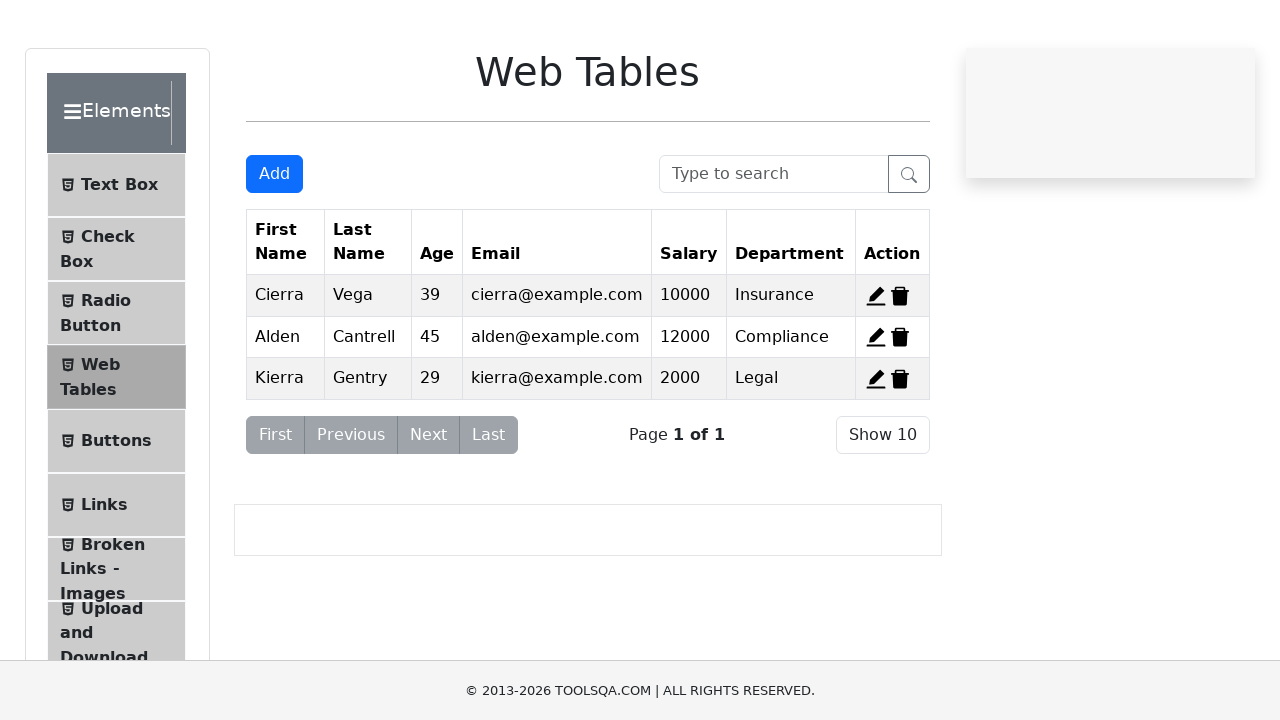

Clicked on the search box element at (774, 250) on #searchBox
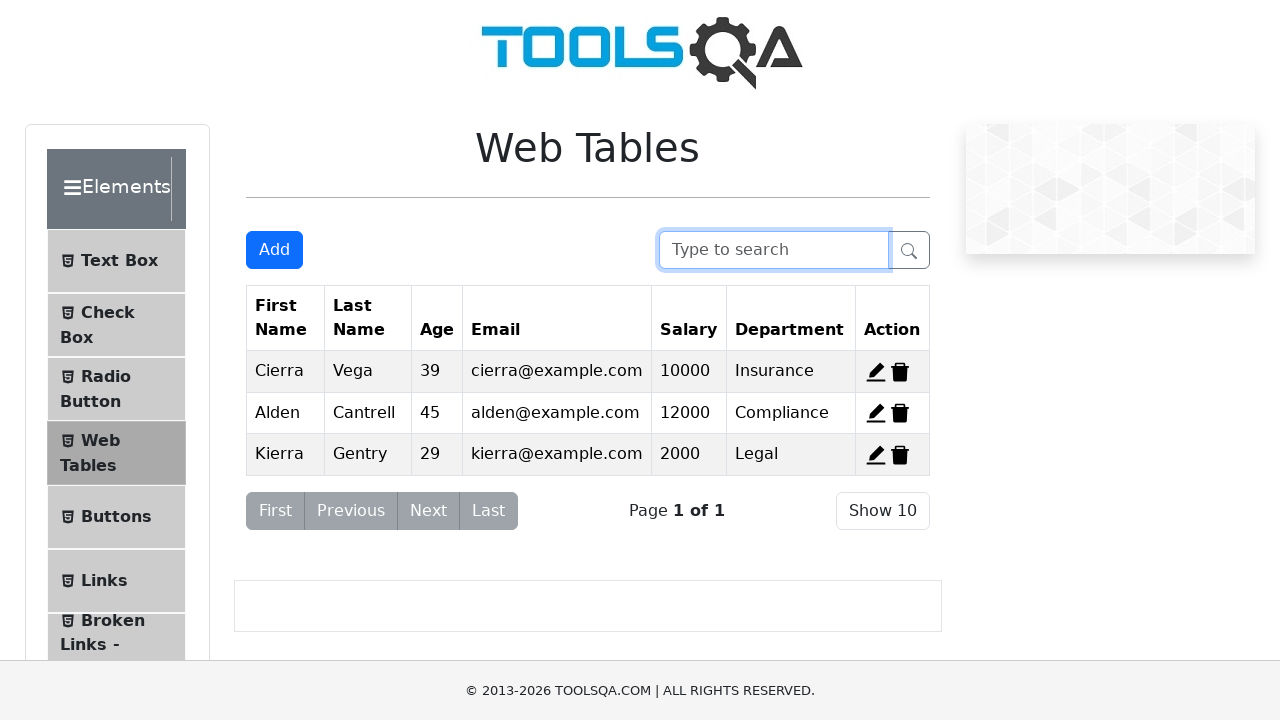

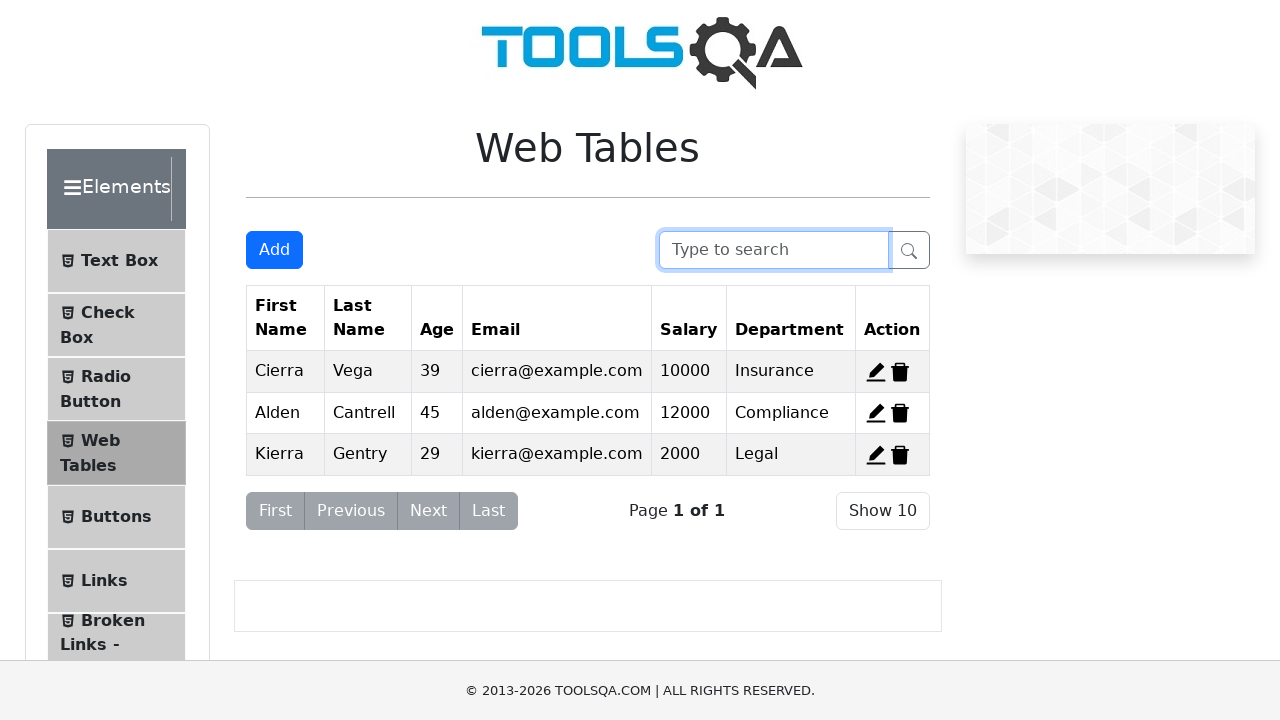